Tests checkbox functionality on a form by selecting specific checkboxes and verifying their selection states

Starting URL: https://testotomasyonu.com/form

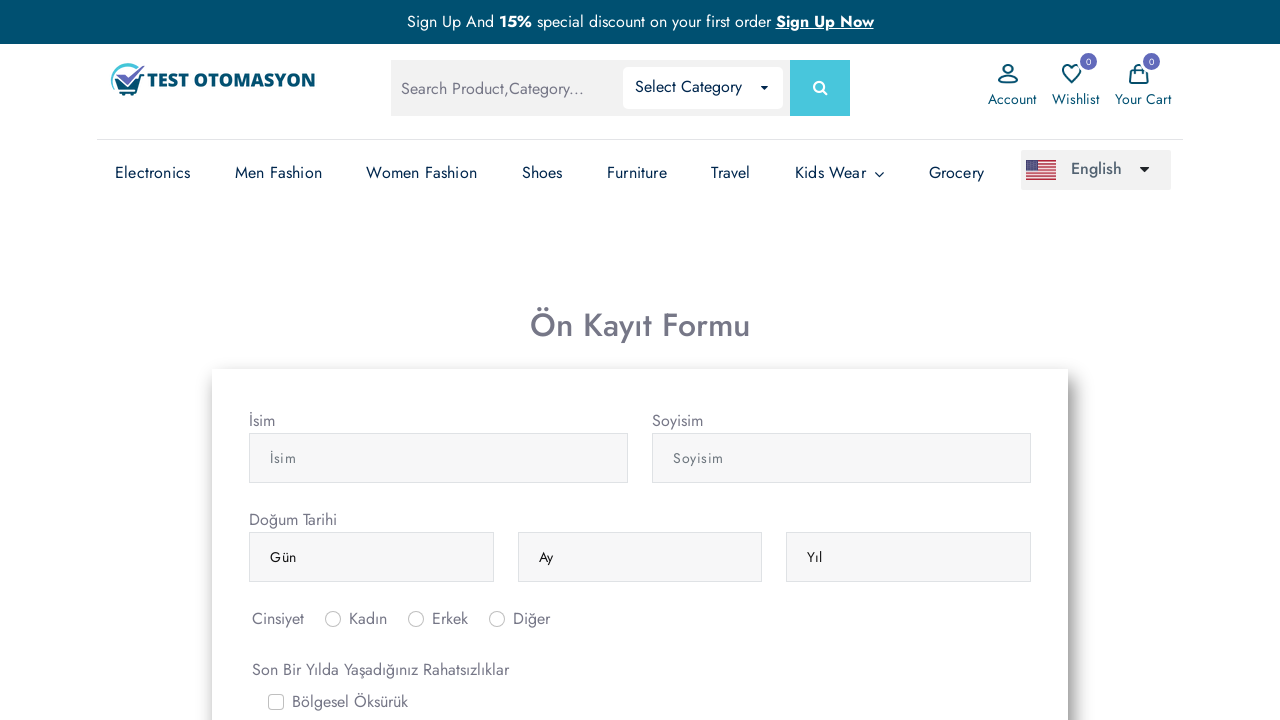

Scrolled down to make checkbox visible on #gridCheck5
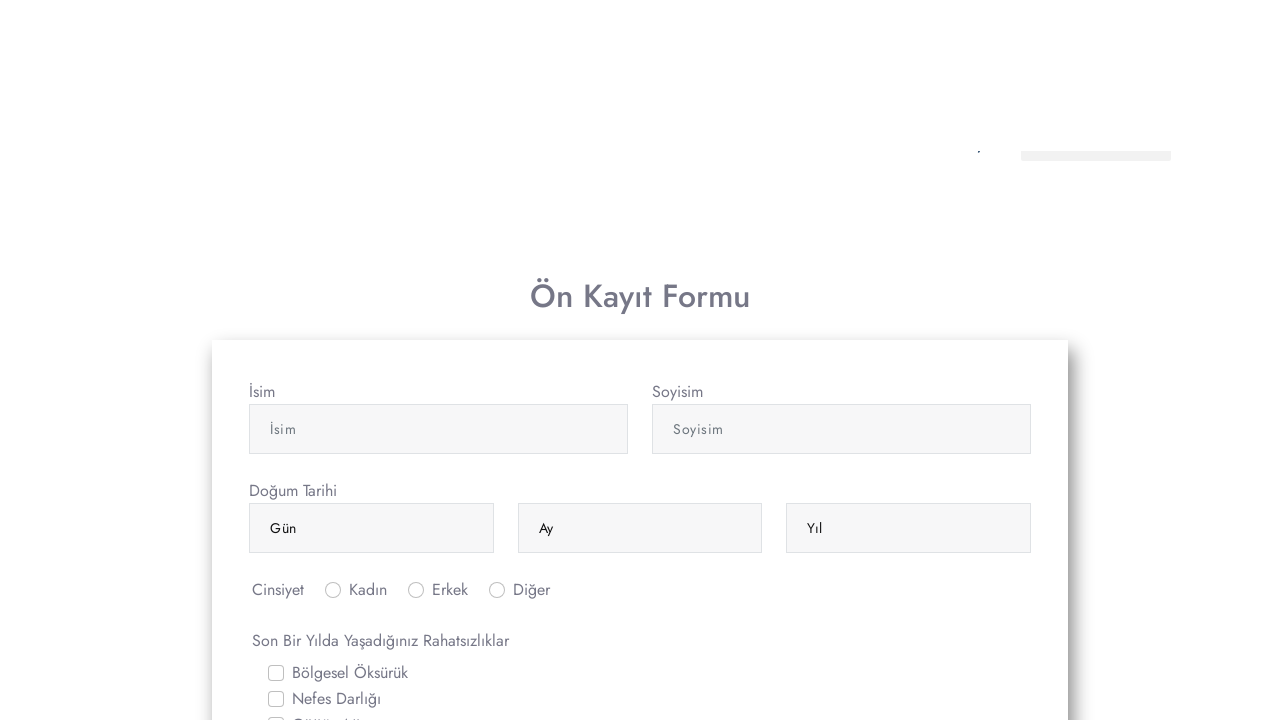

Clicked on 'Sirt Agrisi' (Back Pain) checkbox at (276, 176) on #gridCheck5
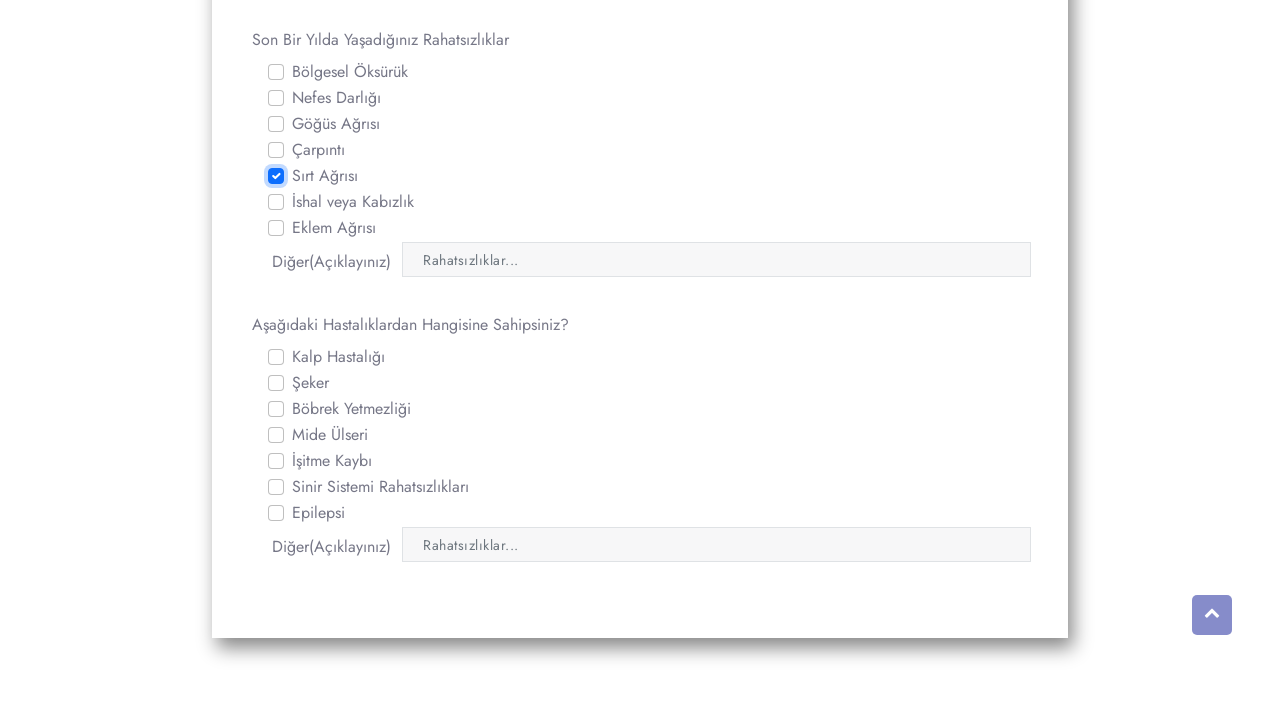

Clicked on 'Carpinti' (Palpitation) checkbox label at (318, 150) on xpath=//*[@for='gridCheck4']
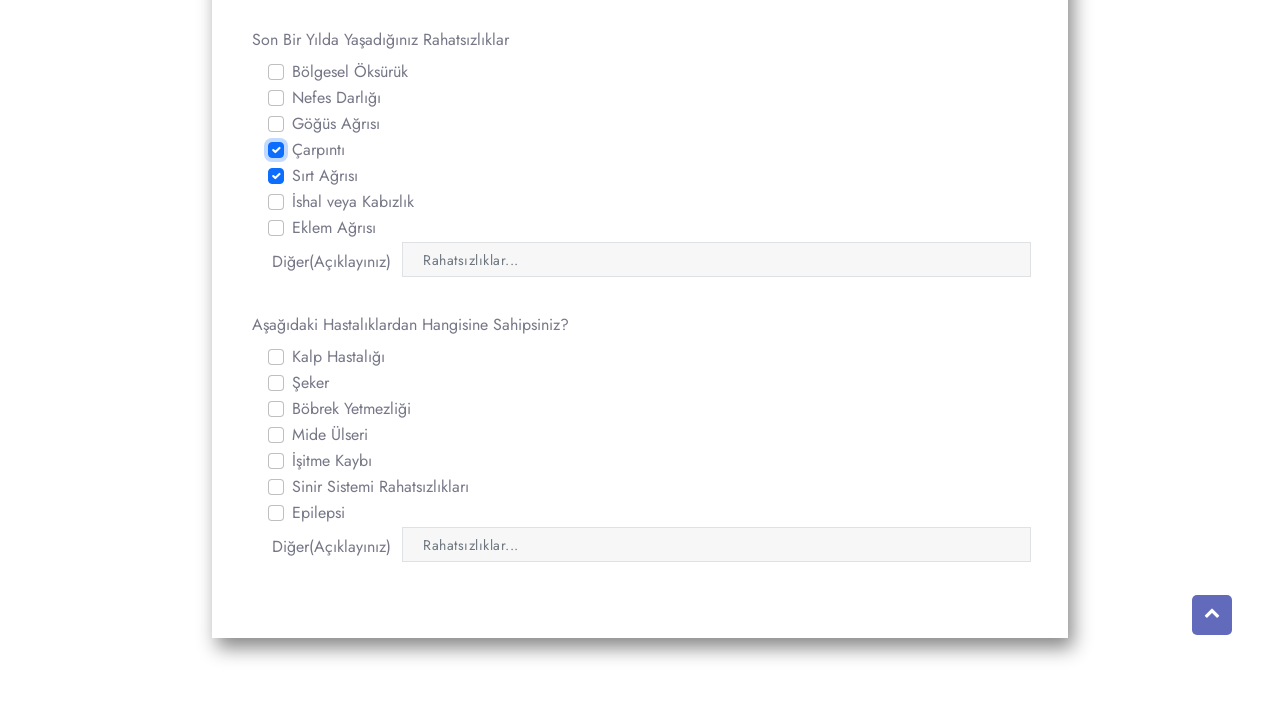

Verified 'Sirt Agrisi' checkbox is selected
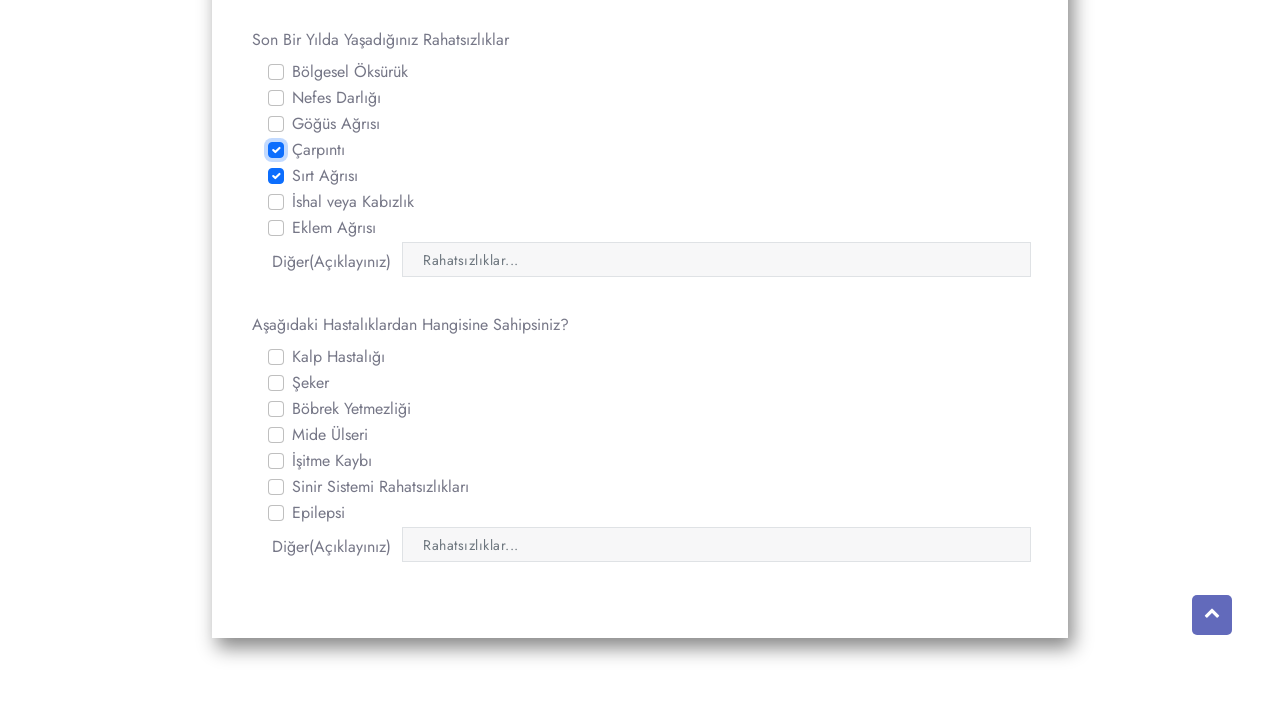

Verified 'Carpinti' checkbox is selected
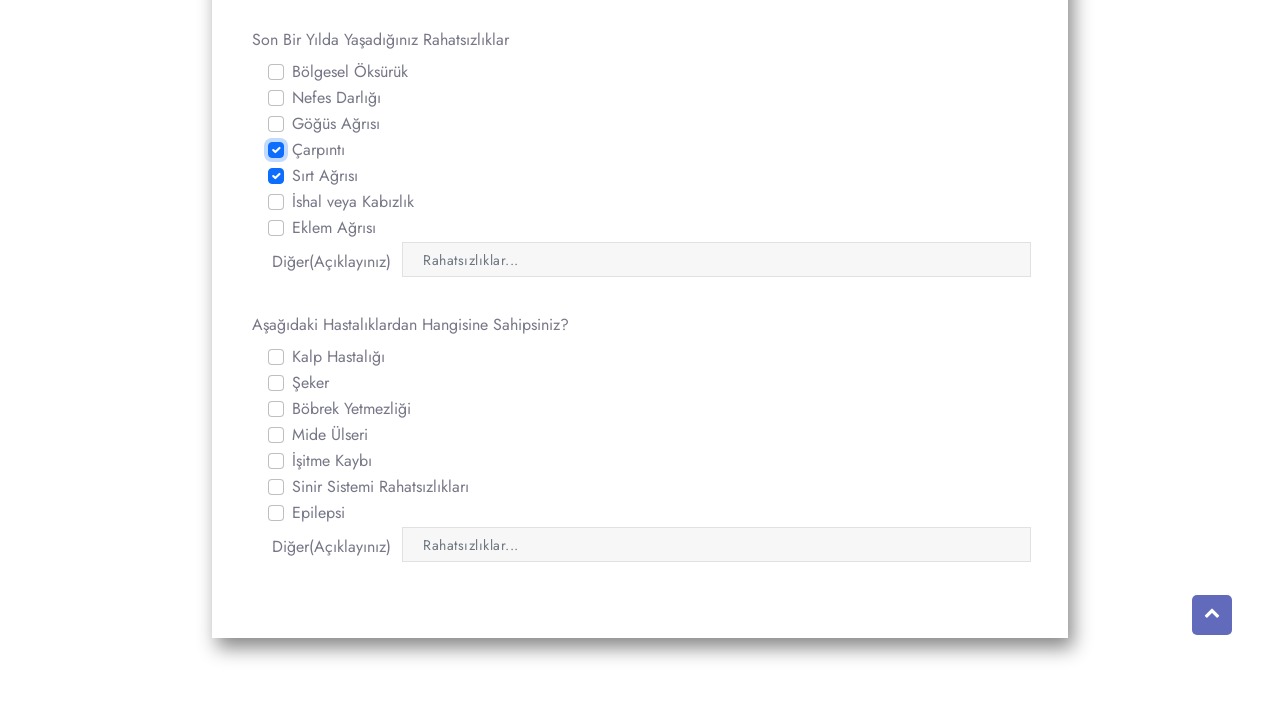

Verified 'Seker' (Diabetes) checkbox is not selected
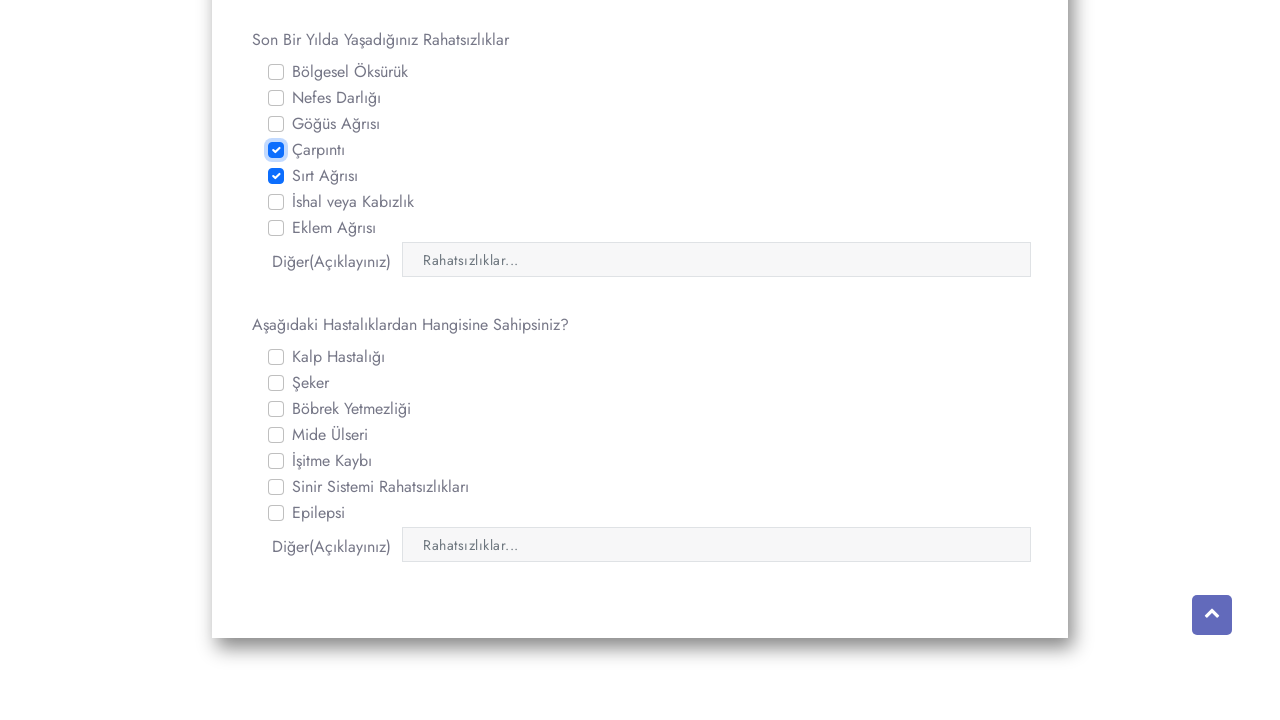

Verified 'Epilepsi' (Epilepsy) checkbox is not selected
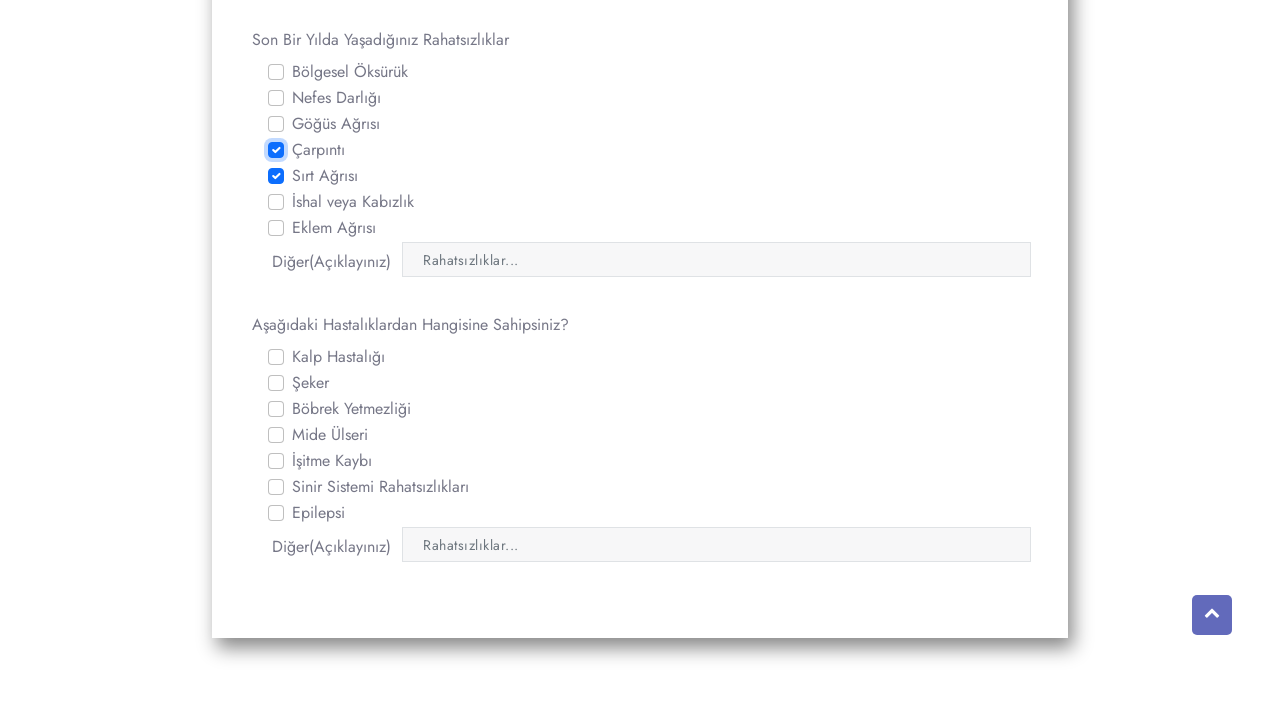

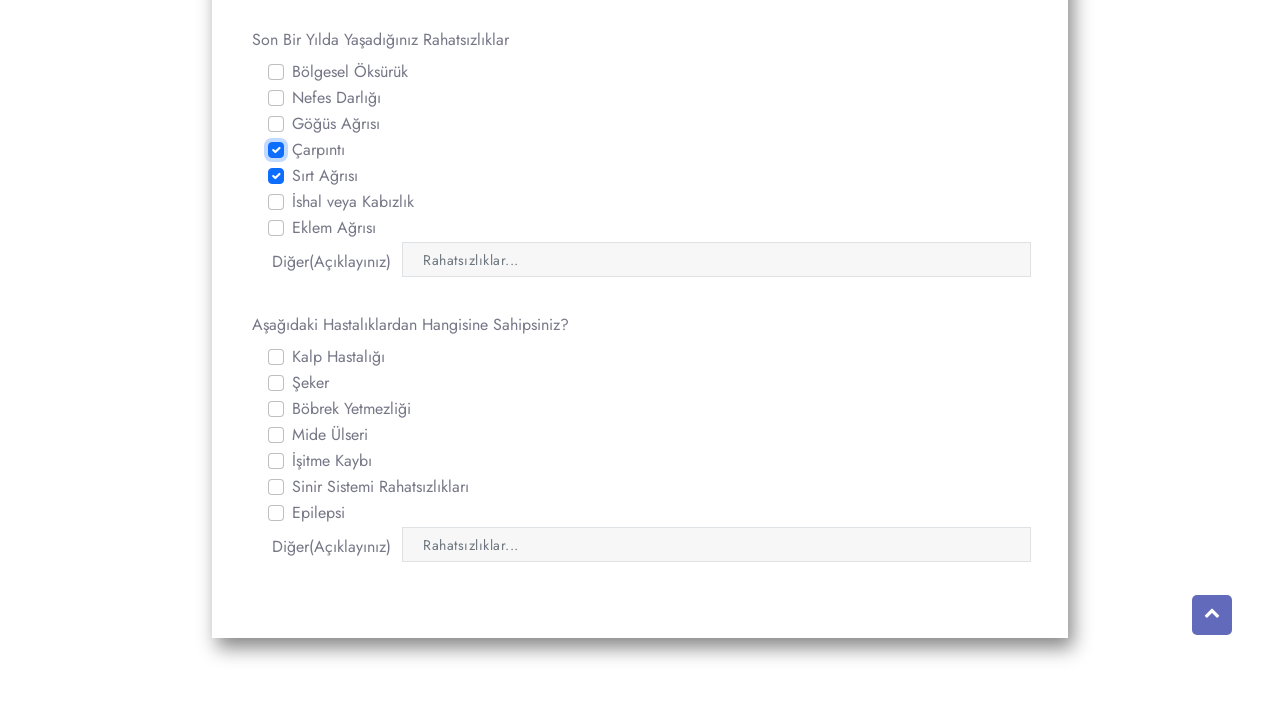